Tests adding specific items to cart on a practice e-commerce site by iterating through product listings and clicking the add button for items matching a predefined list (Cucumber, Brocolli, Cauliflower, Beetroot).

Starting URL: https://rahulshettyacademy.com/seleniumPractise/#/

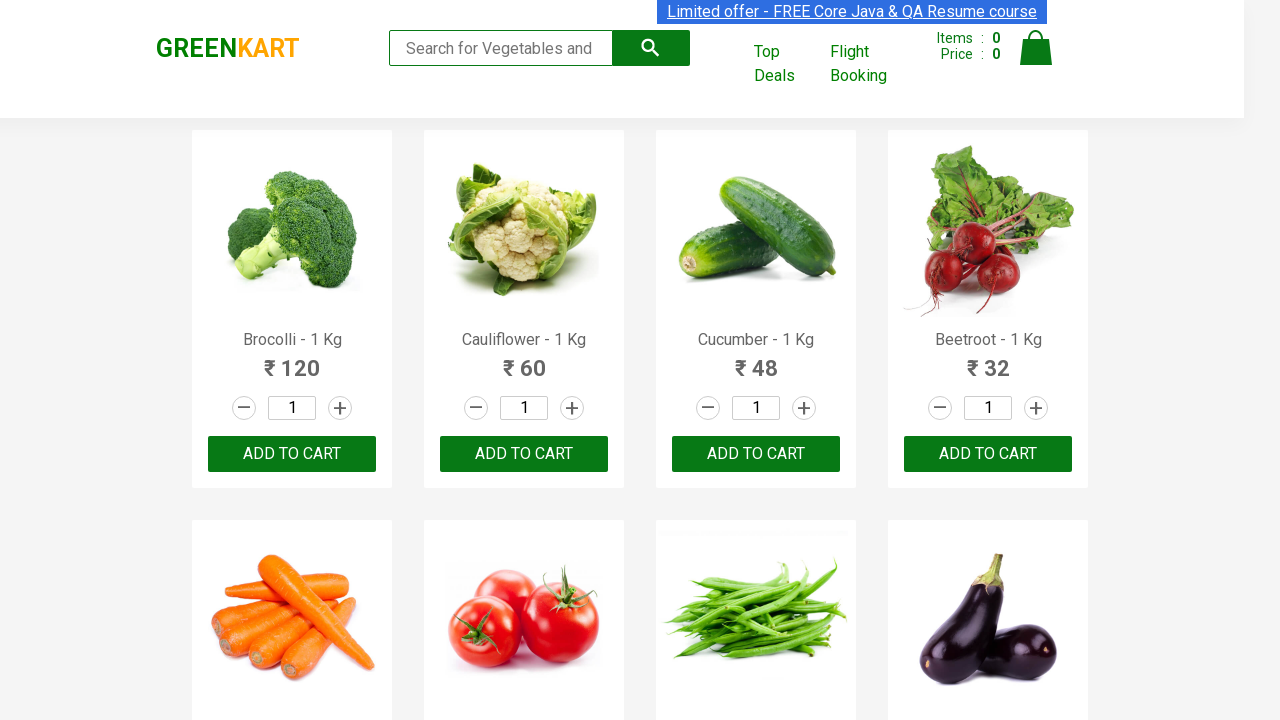

Waited for product listings to load
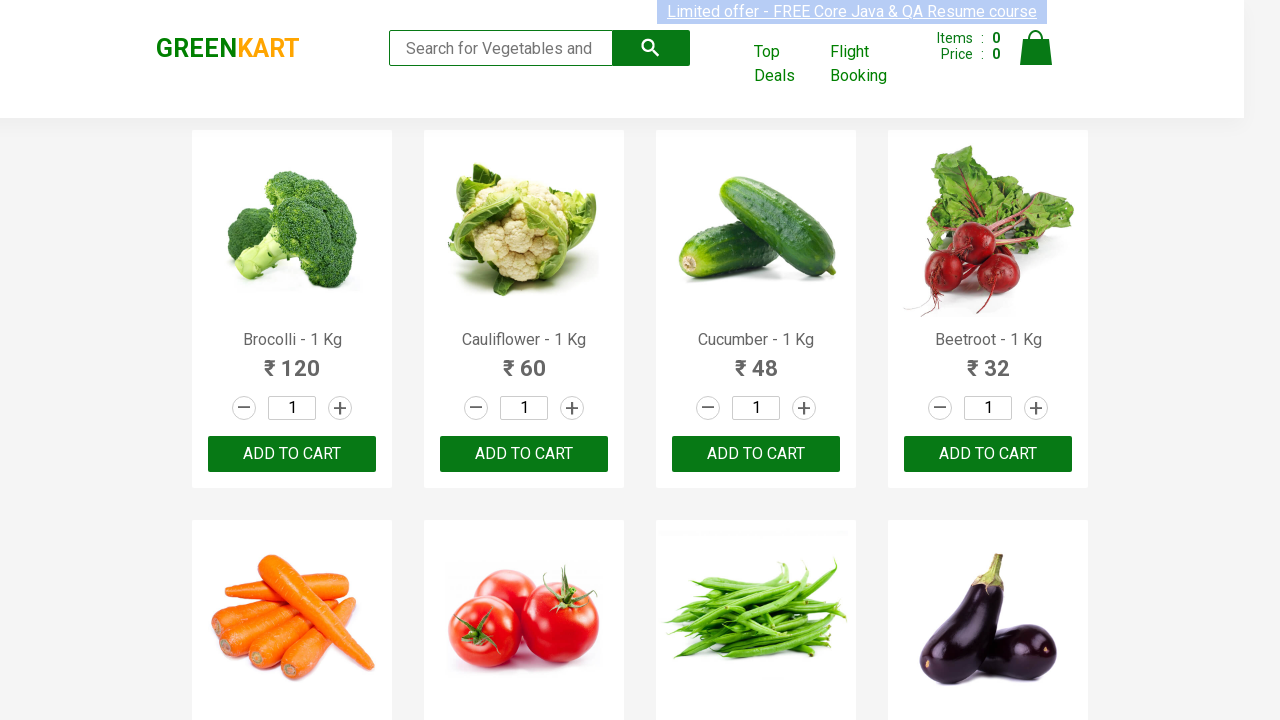

Retrieved all product name elements from the page
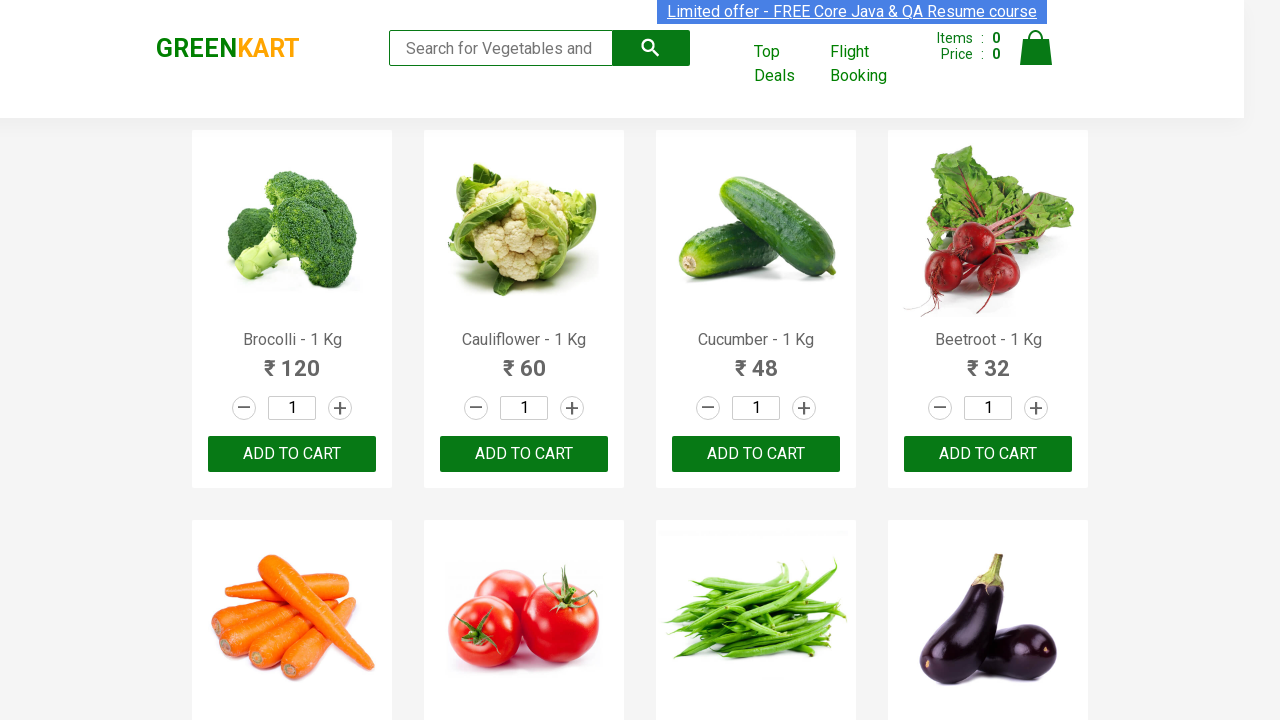

Retrieved product name: Brocolli
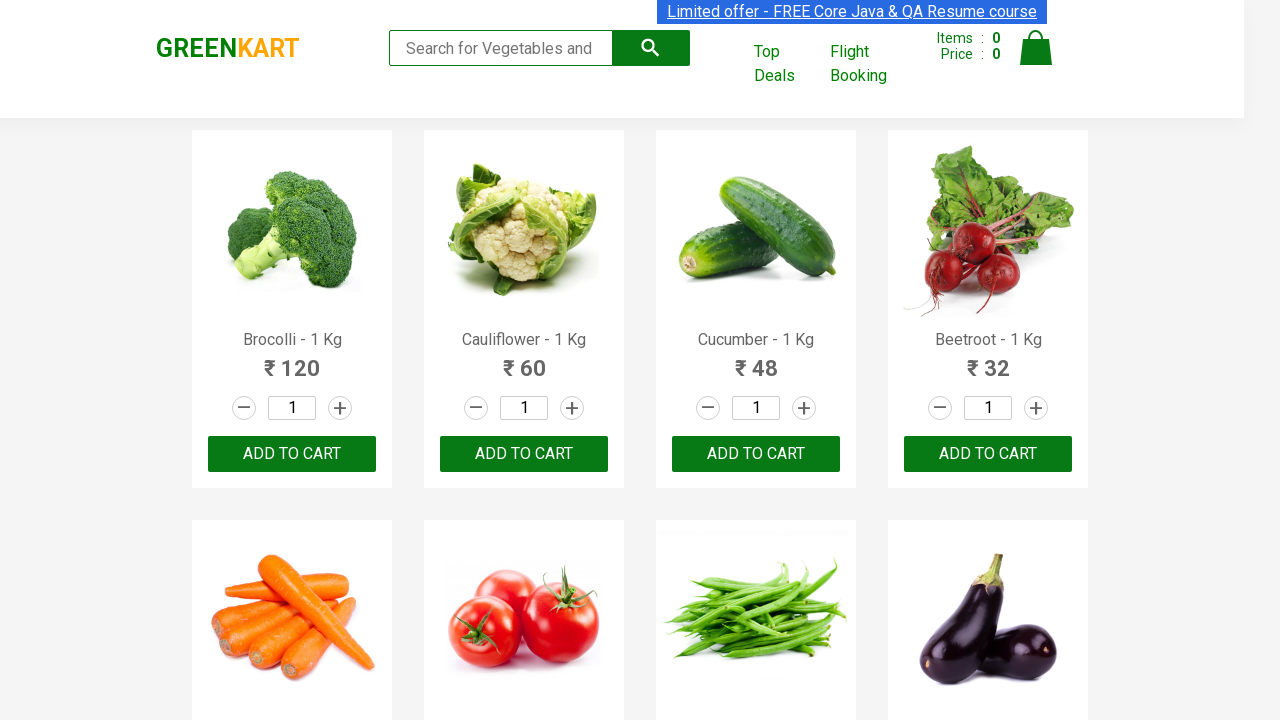

Added Brocolli to cart by clicking the add button at (292, 454) on xpath=//*[@class='product-action'] >> nth=0
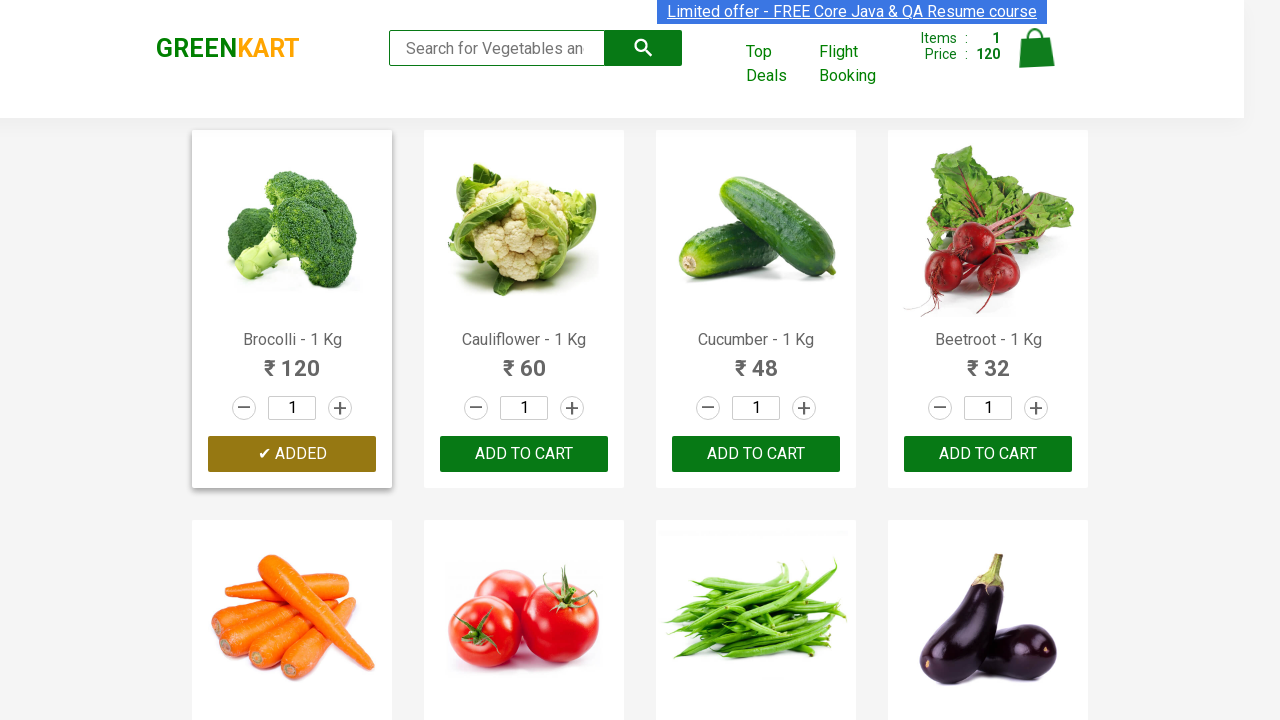

Retrieved product name: Cauliflower
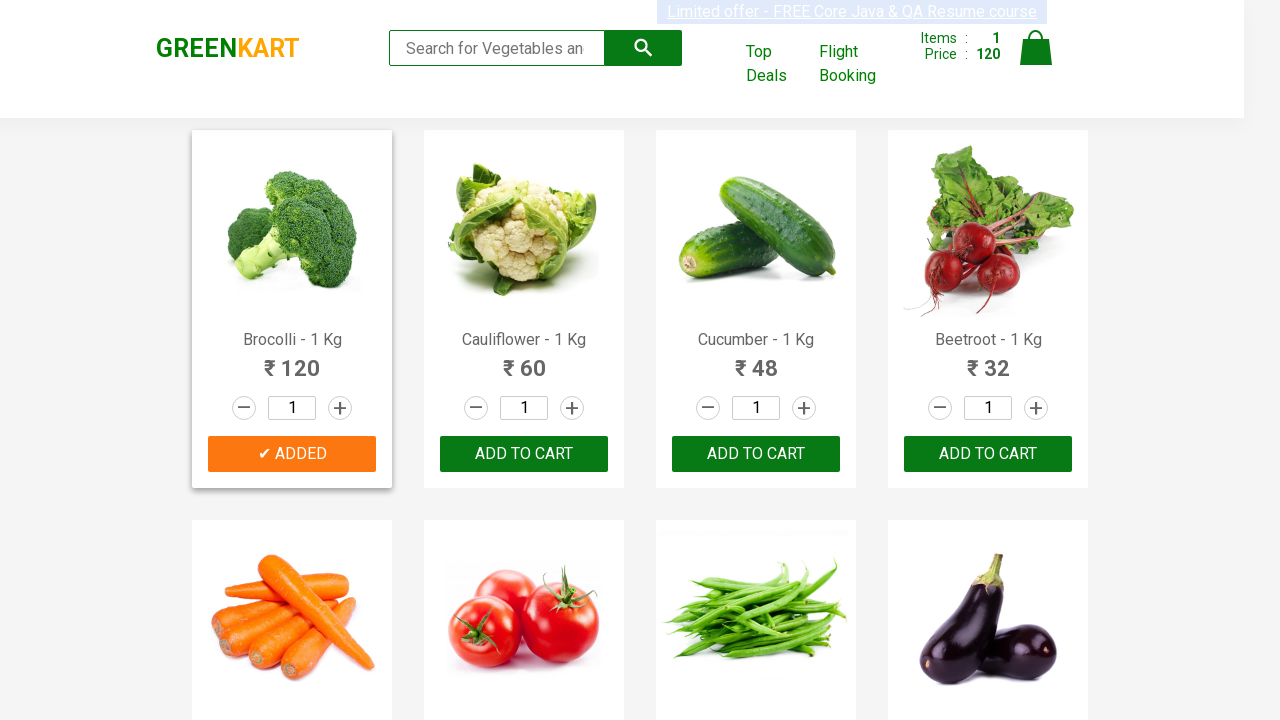

Added Cauliflower to cart by clicking the add button at (524, 454) on xpath=//*[@class='product-action'] >> nth=1
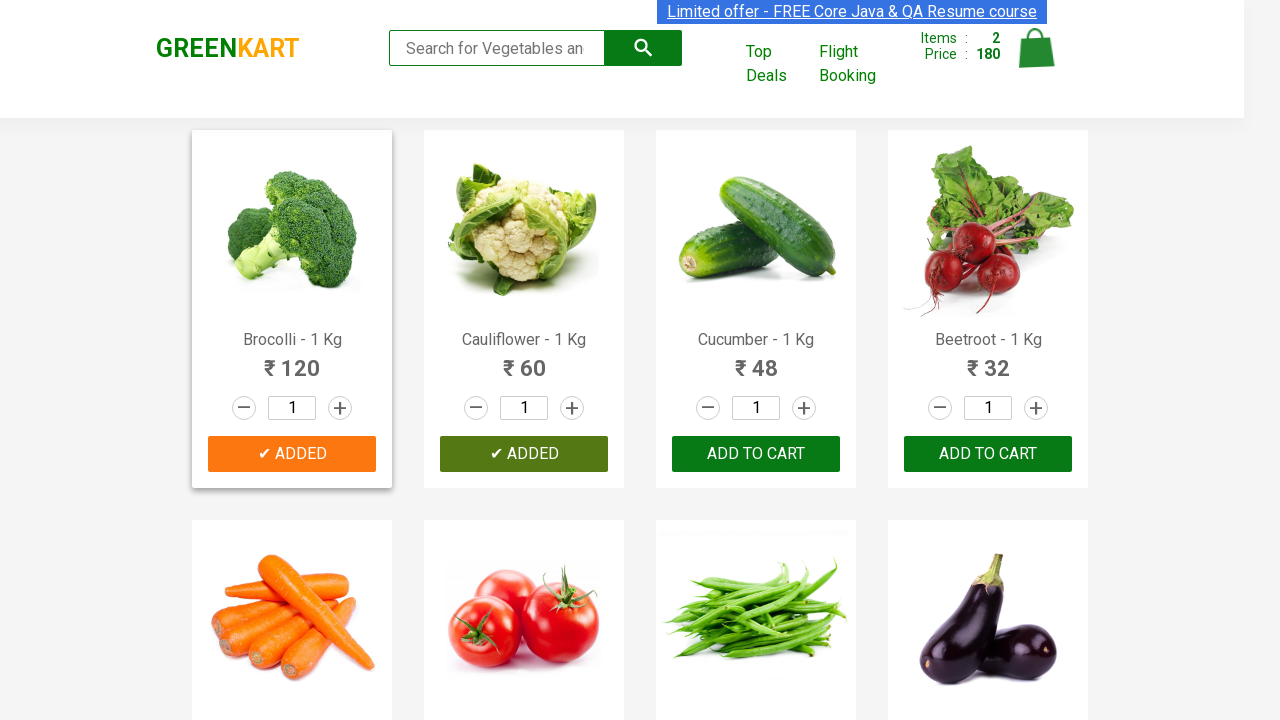

Retrieved product name: Cucumber
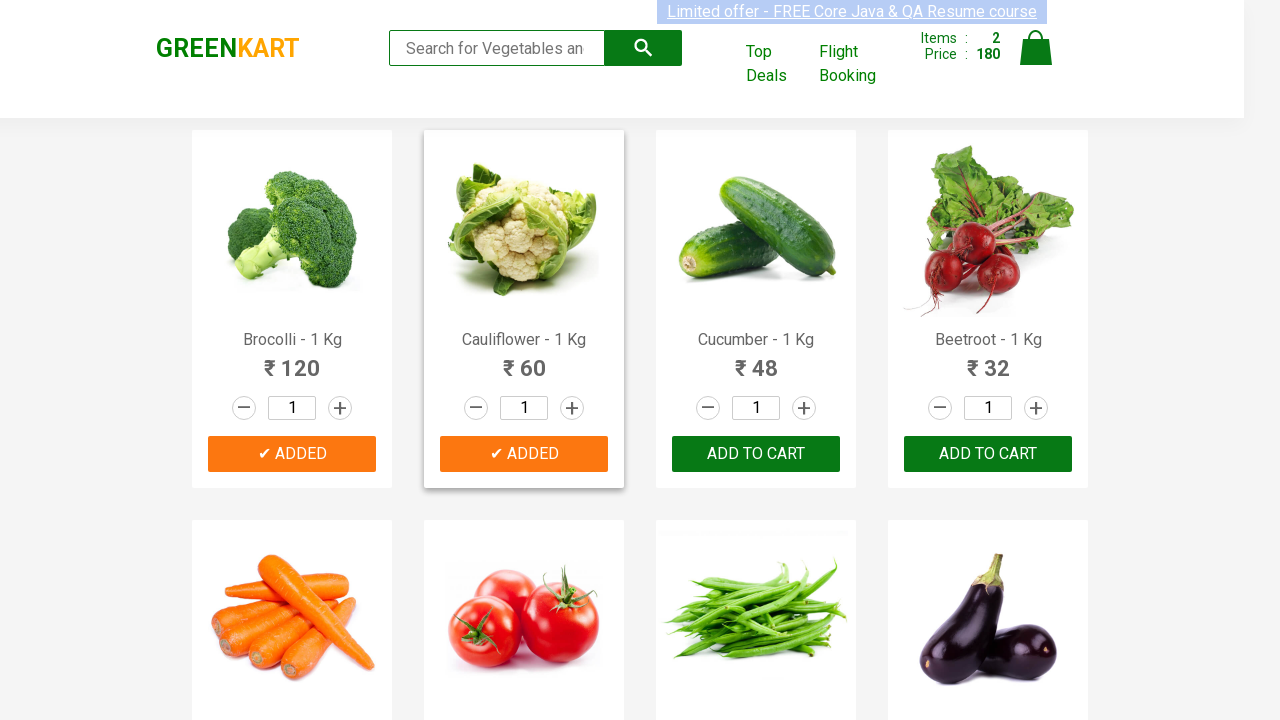

Added Cucumber to cart by clicking the add button at (756, 454) on xpath=//*[@class='product-action'] >> nth=2
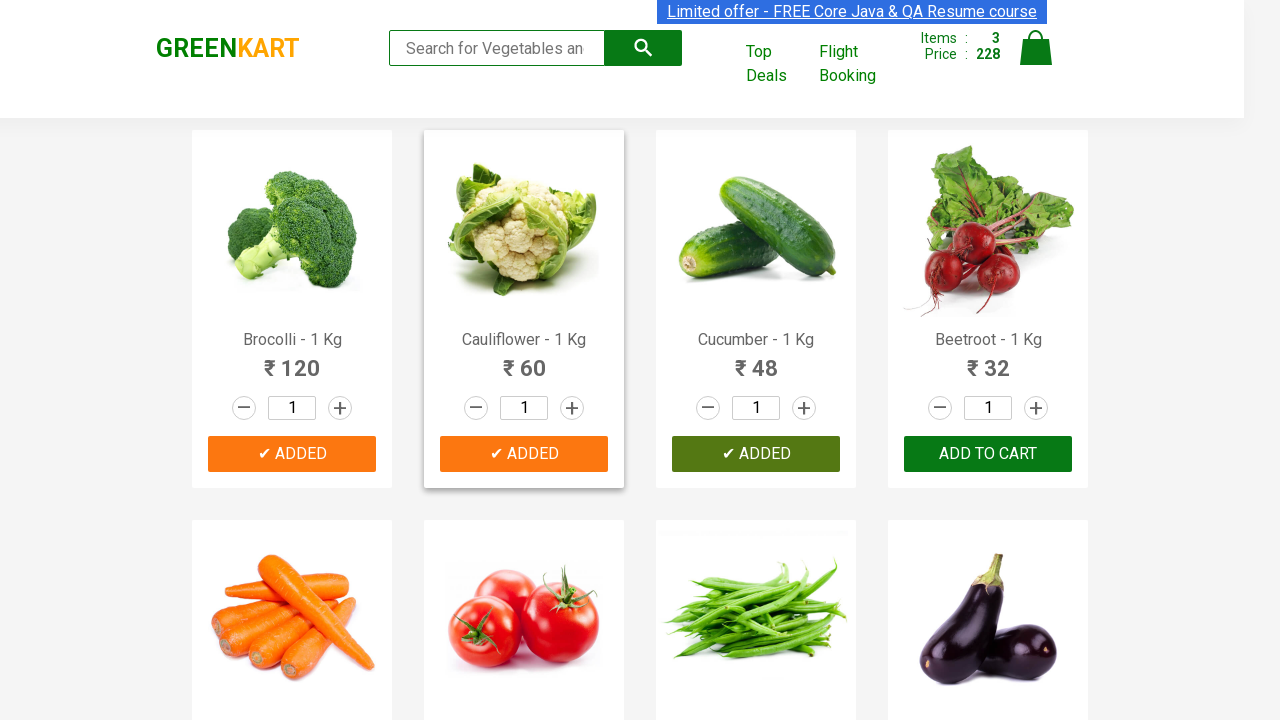

Retrieved product name: Beetroot
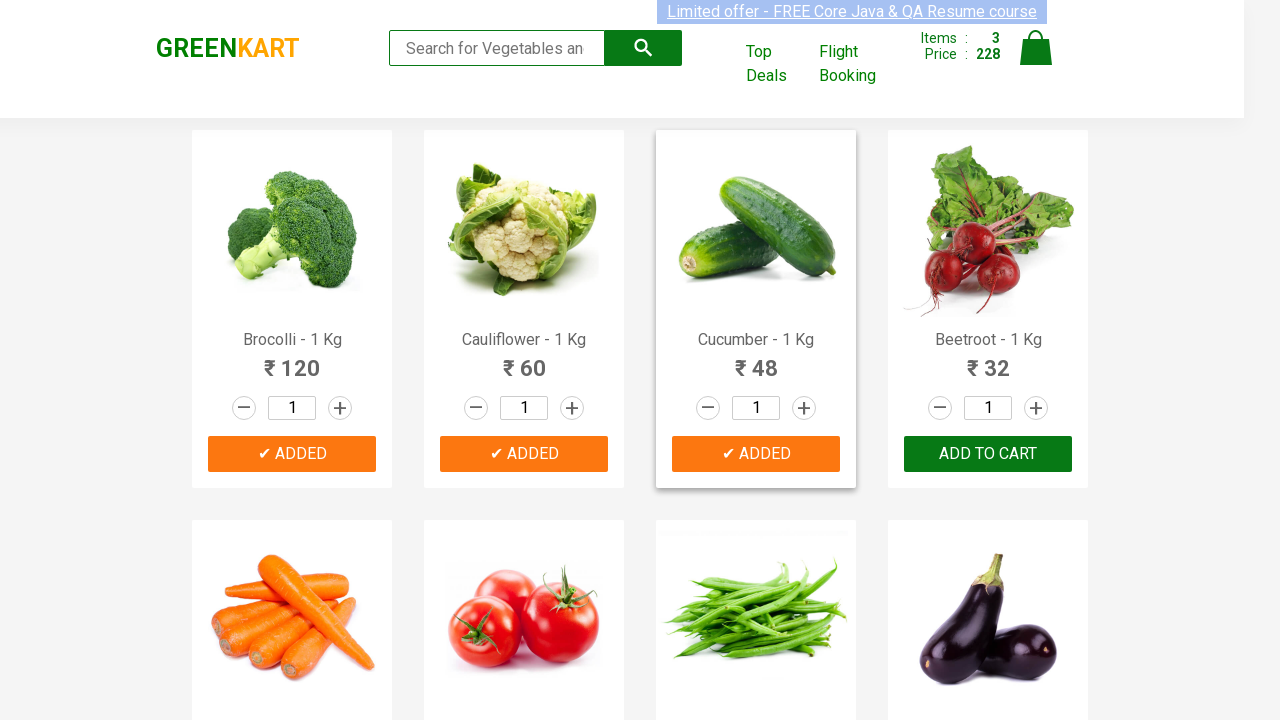

Added Beetroot to cart by clicking the add button at (988, 454) on xpath=//*[@class='product-action'] >> nth=3
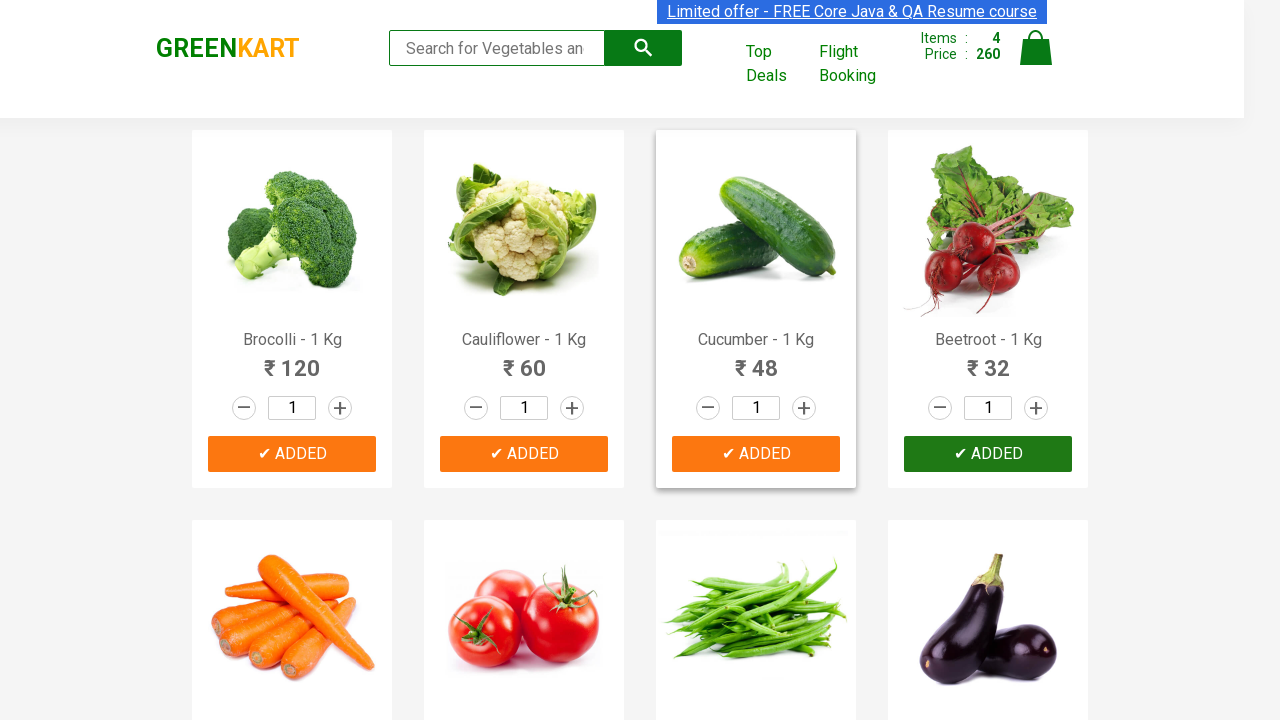

Retrieved product name: Carrot
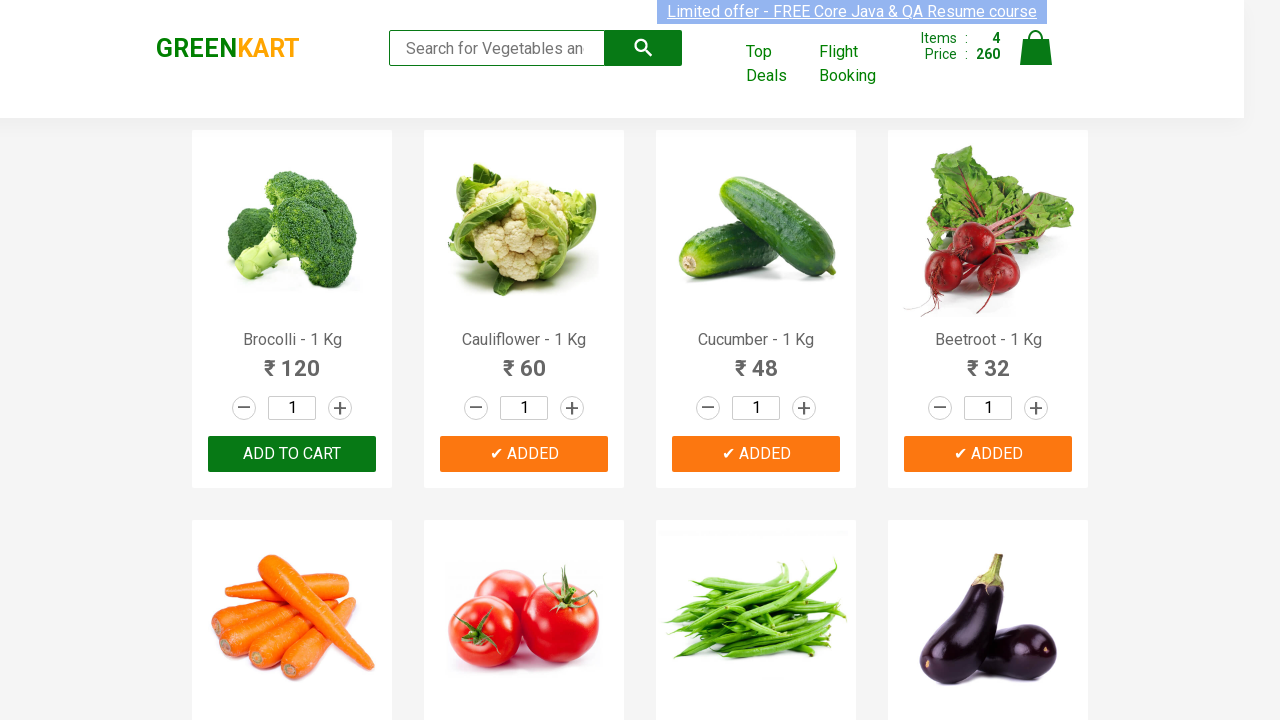

Retrieved product name: Tomato
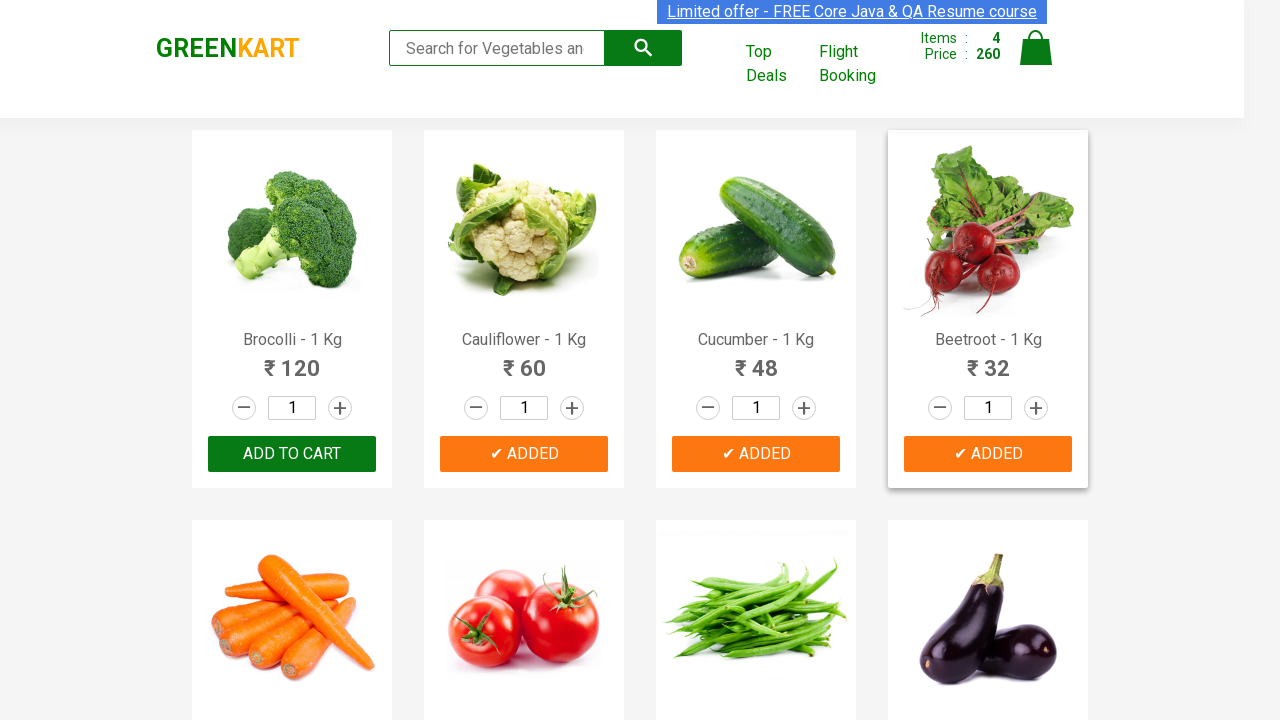

Retrieved product name: Beans
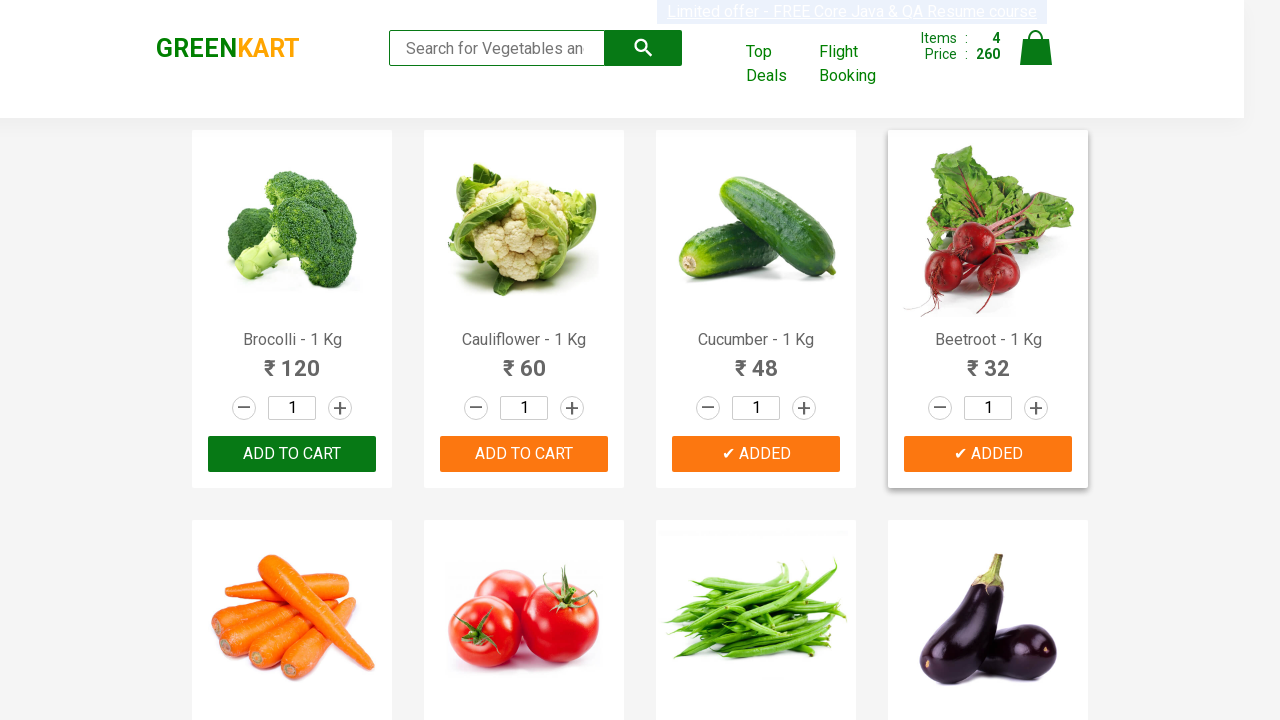

Retrieved product name: Brinjal
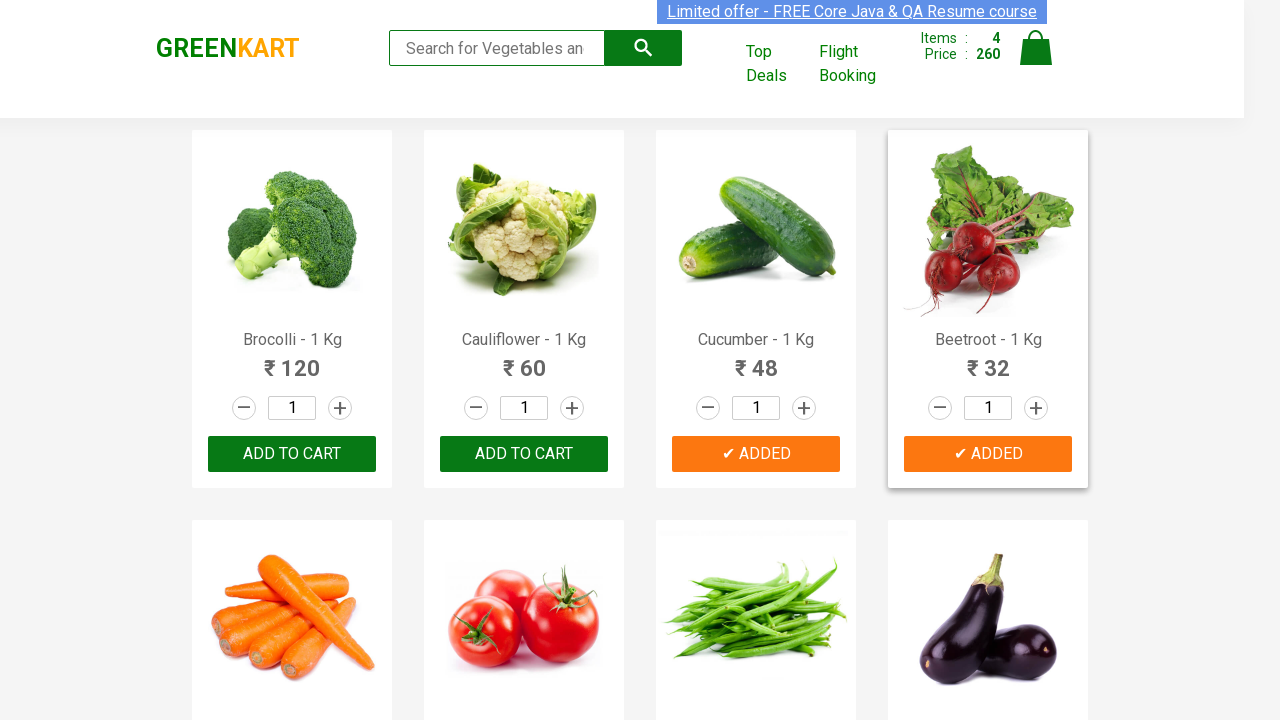

Retrieved product name: Capsicum
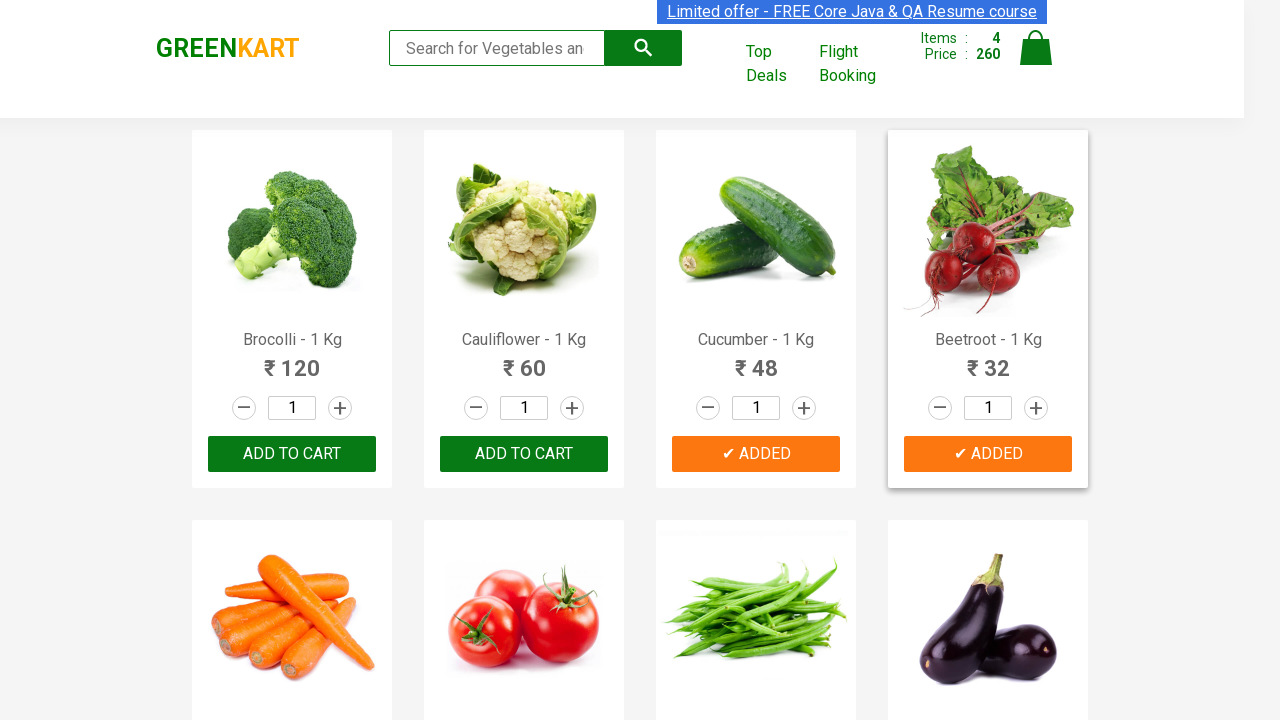

Retrieved product name: Mushroom
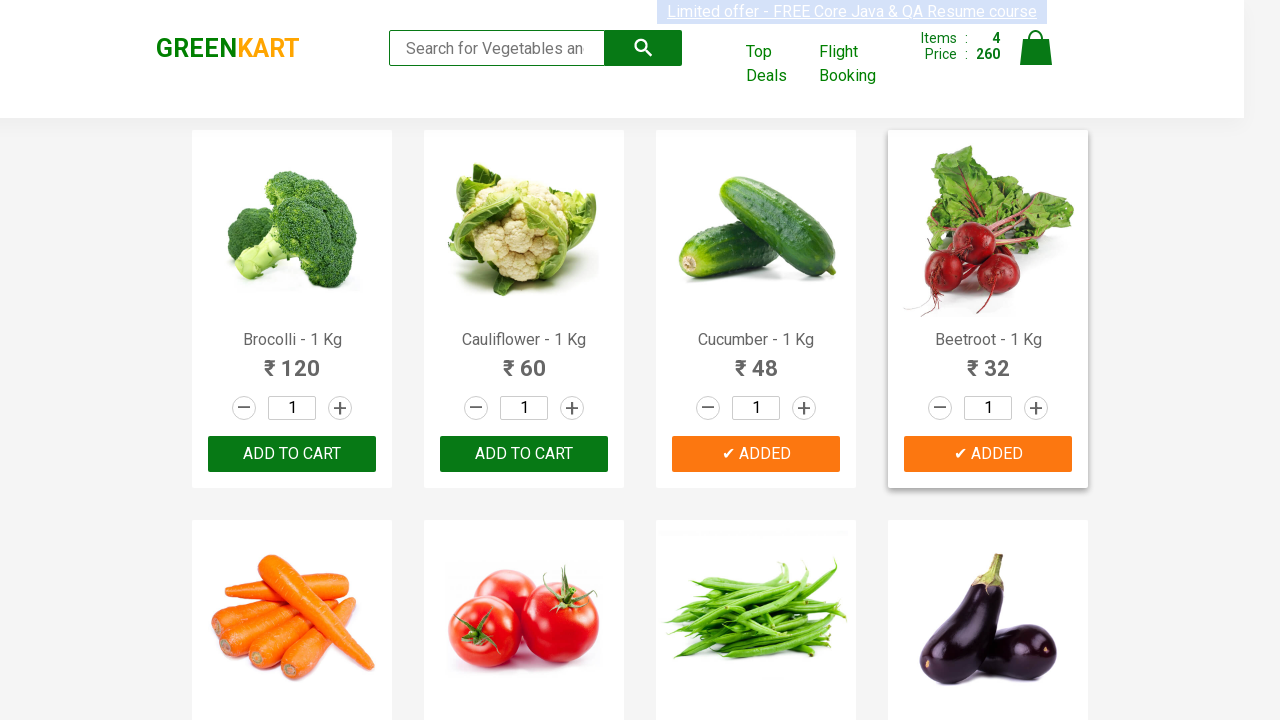

Retrieved product name: Potato
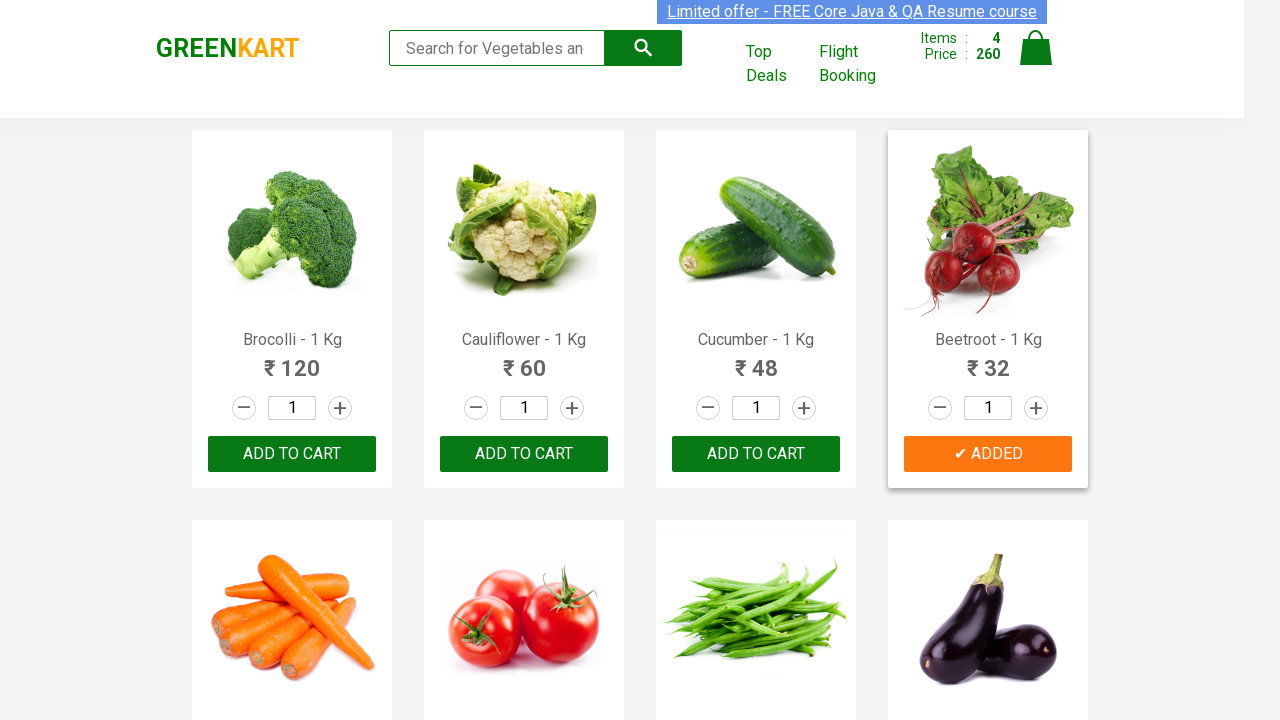

Retrieved product name: Pumpkin
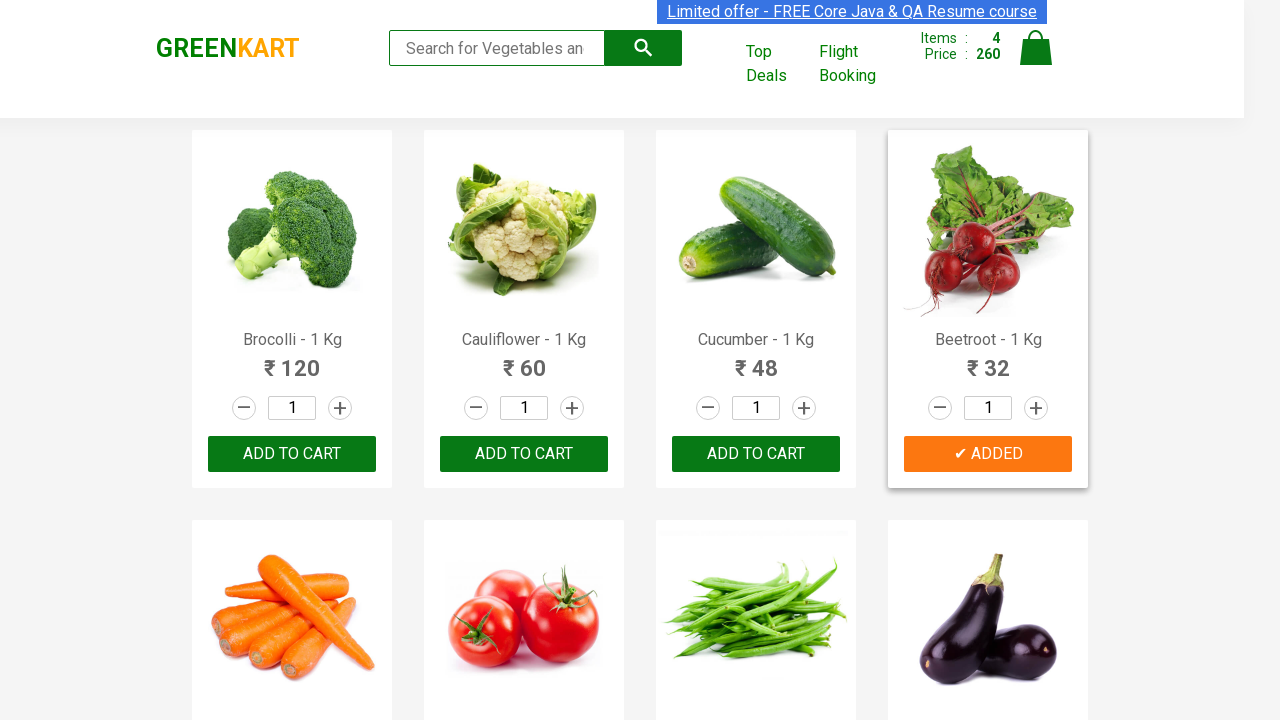

Retrieved product name: Corn
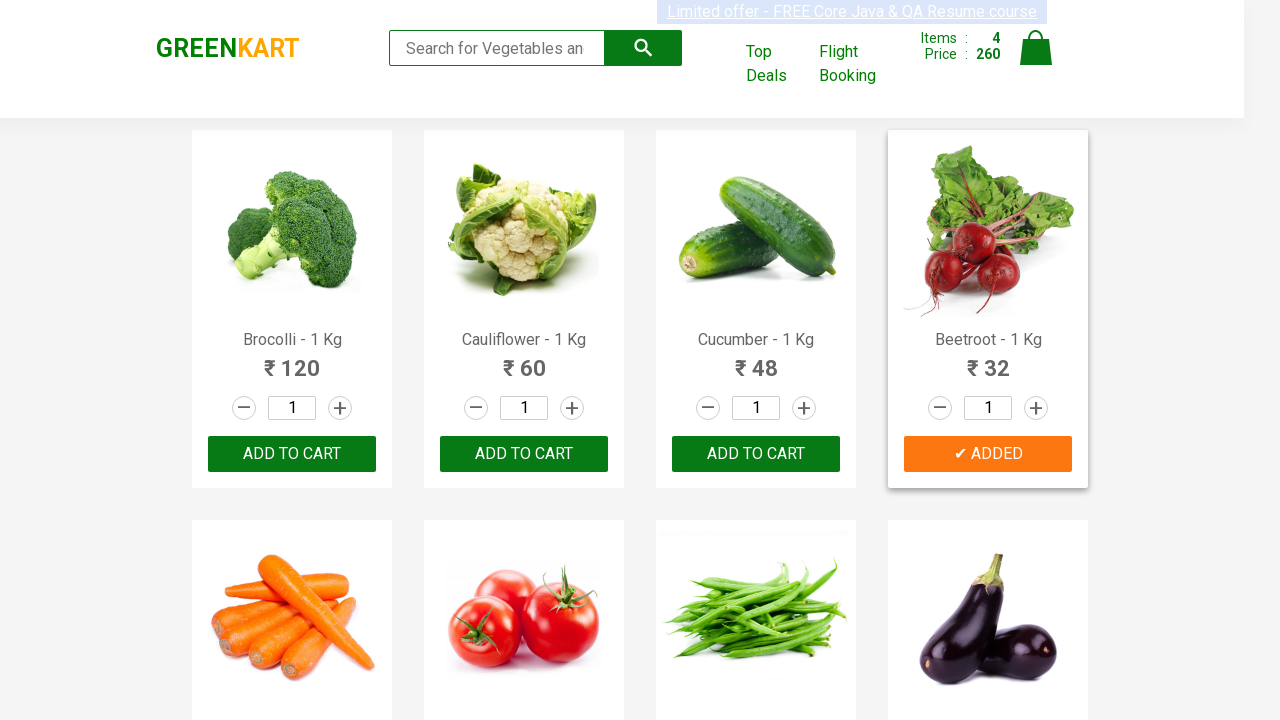

Retrieved product name: Onion
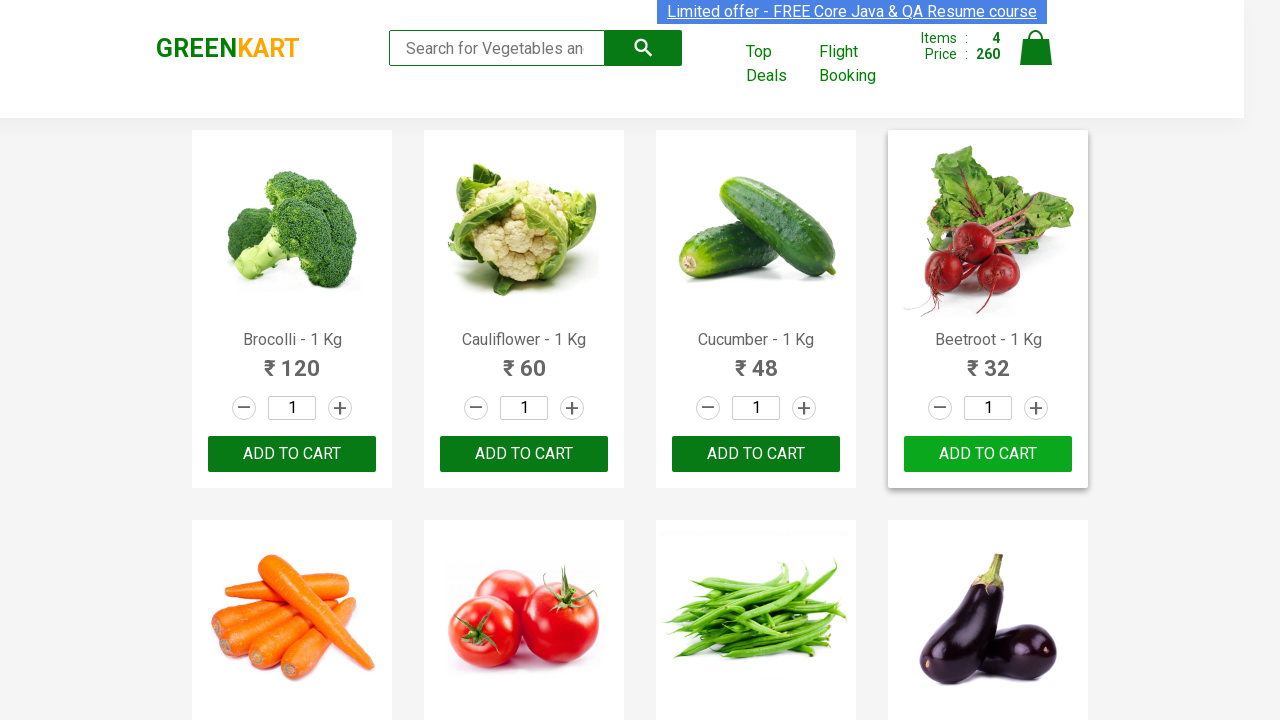

Retrieved product name: Apple
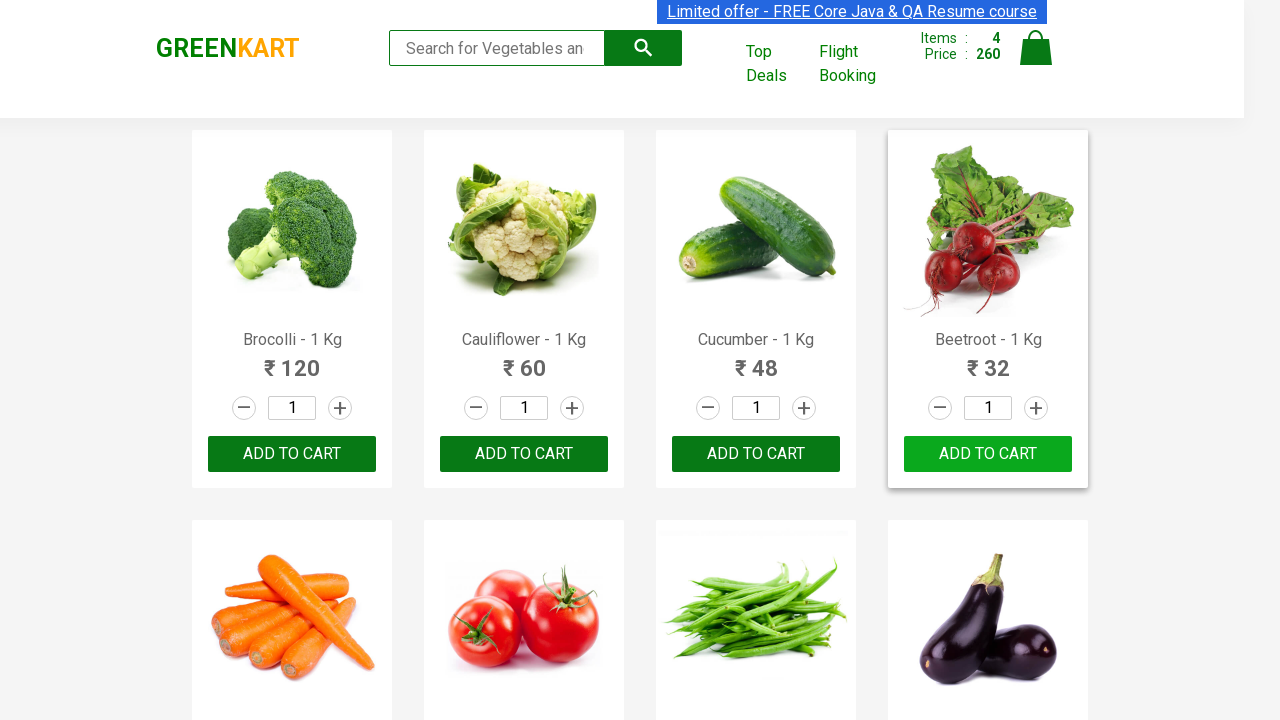

Retrieved product name: Banana
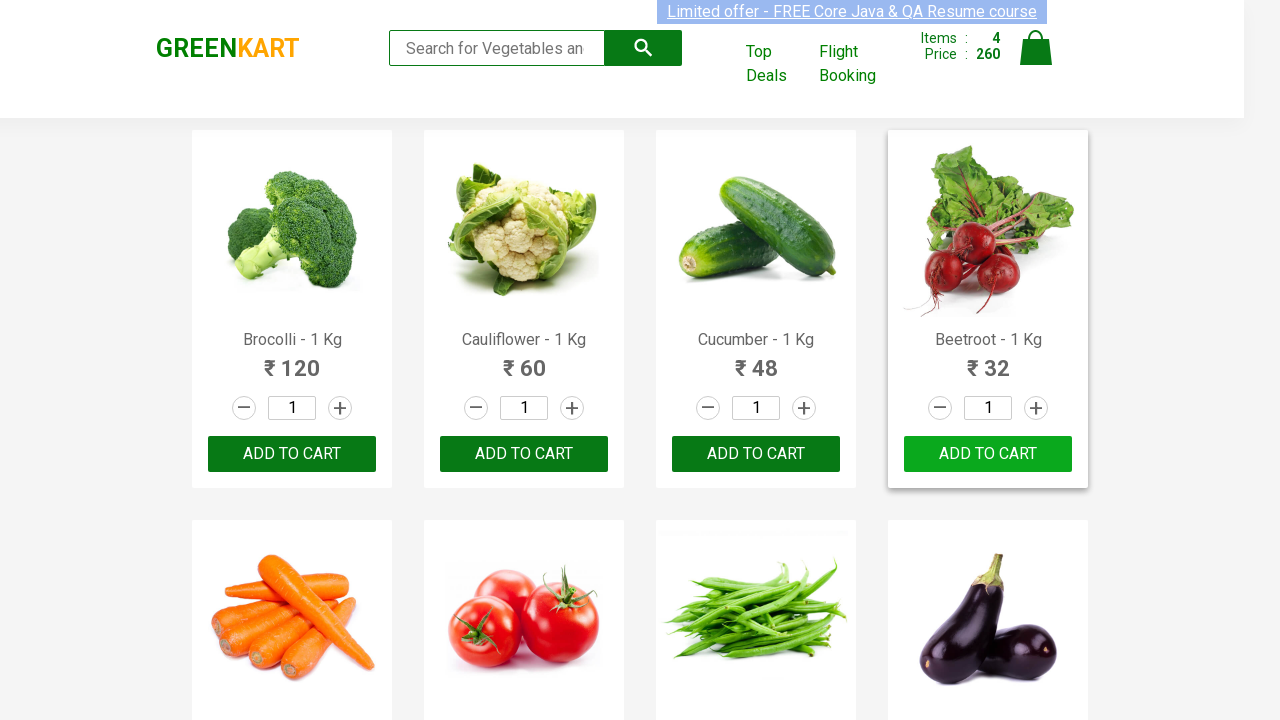

Retrieved product name: Grapes
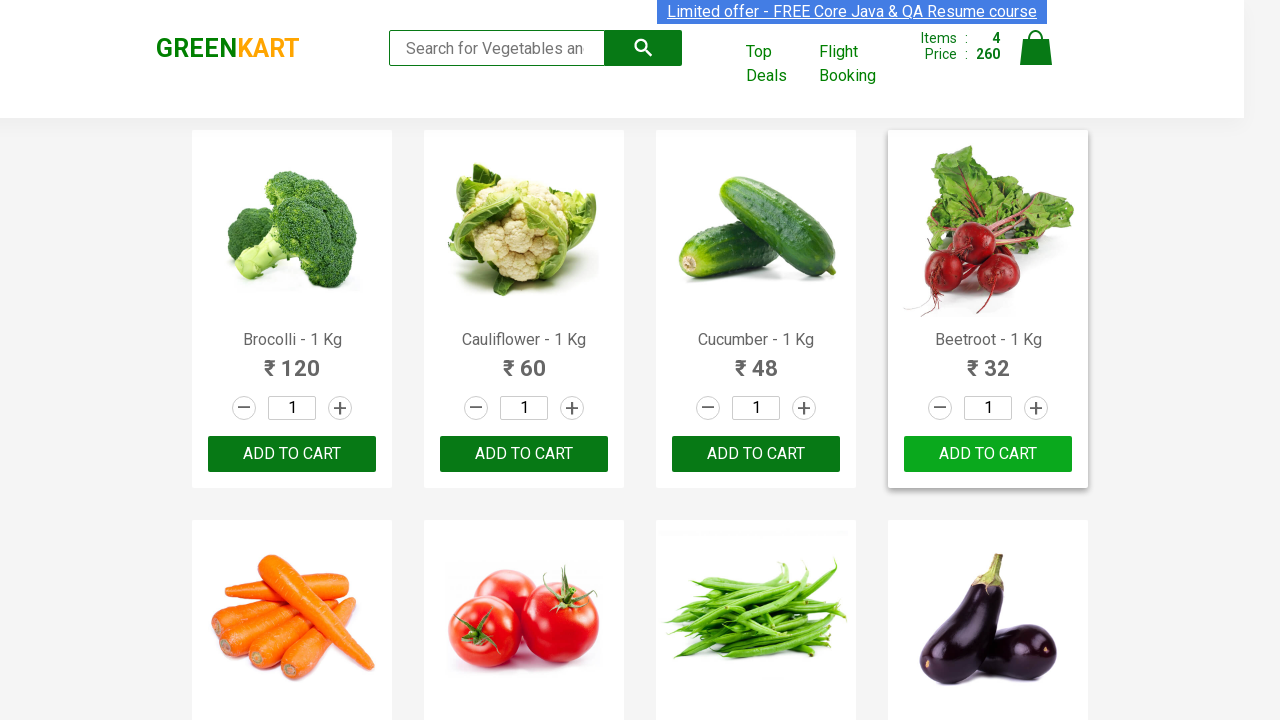

Retrieved product name: Mango
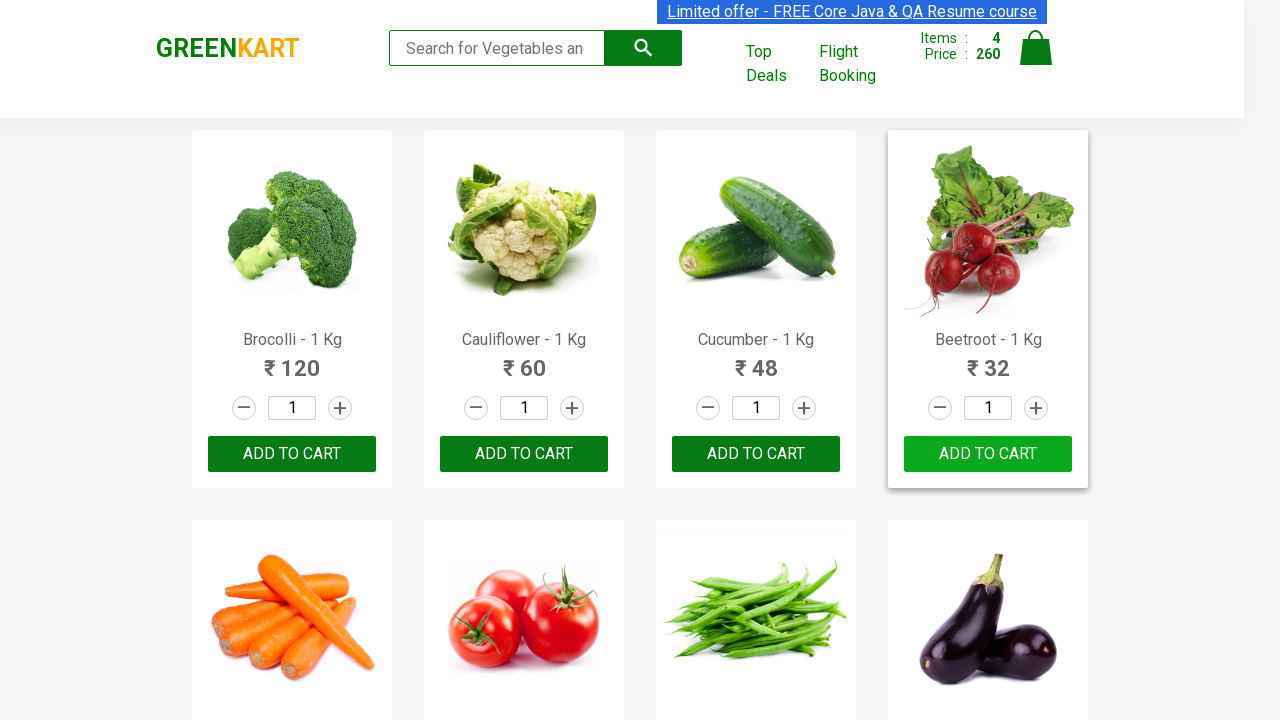

Retrieved product name: Musk Melon
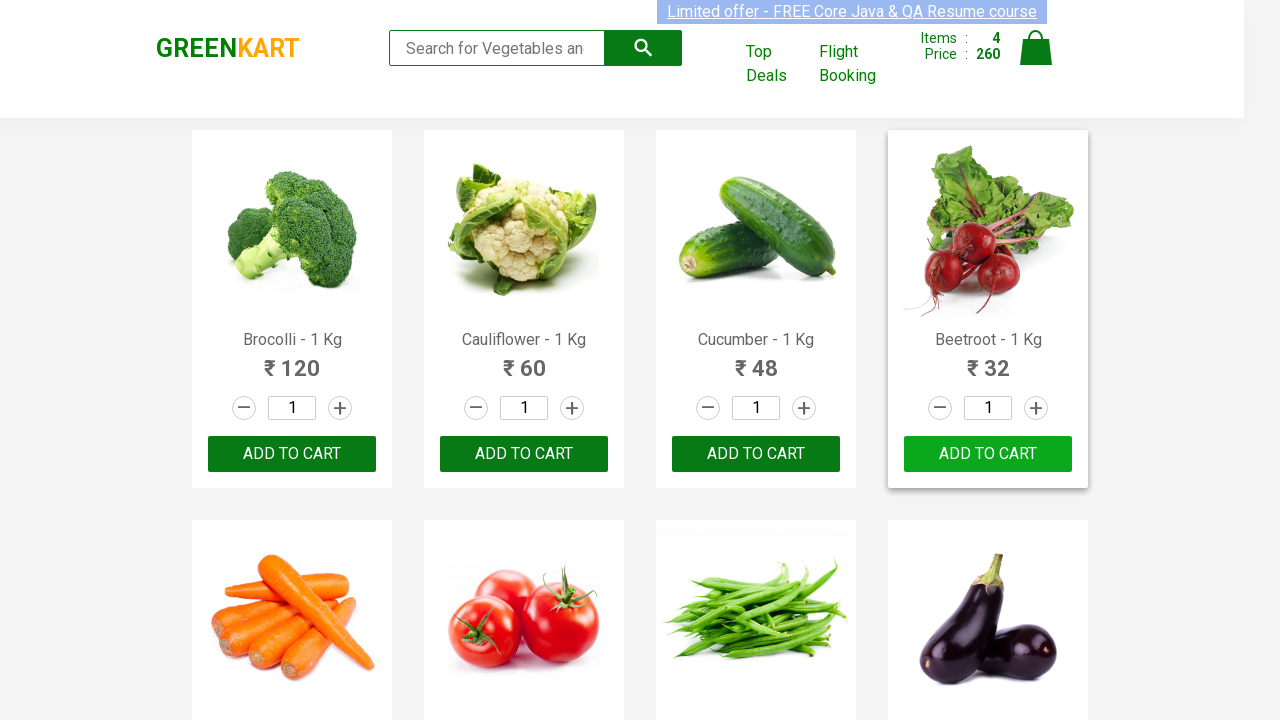

Retrieved product name: Orange
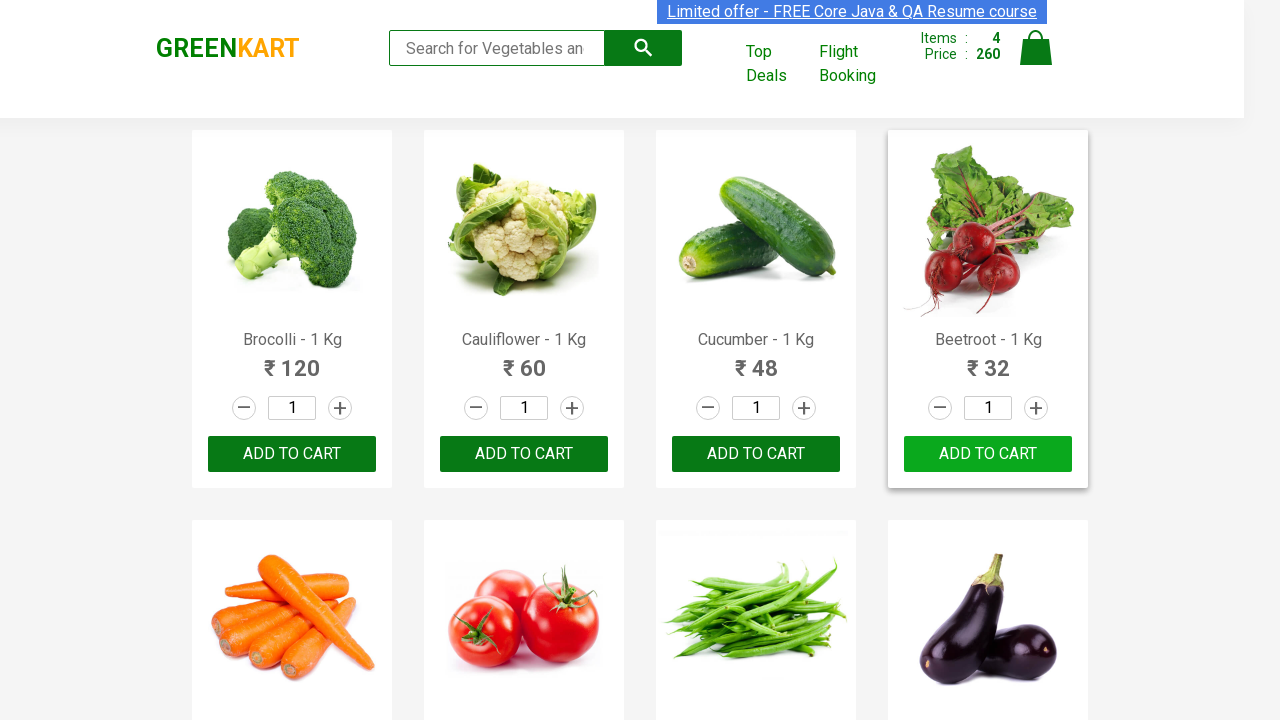

Retrieved product name: Pears
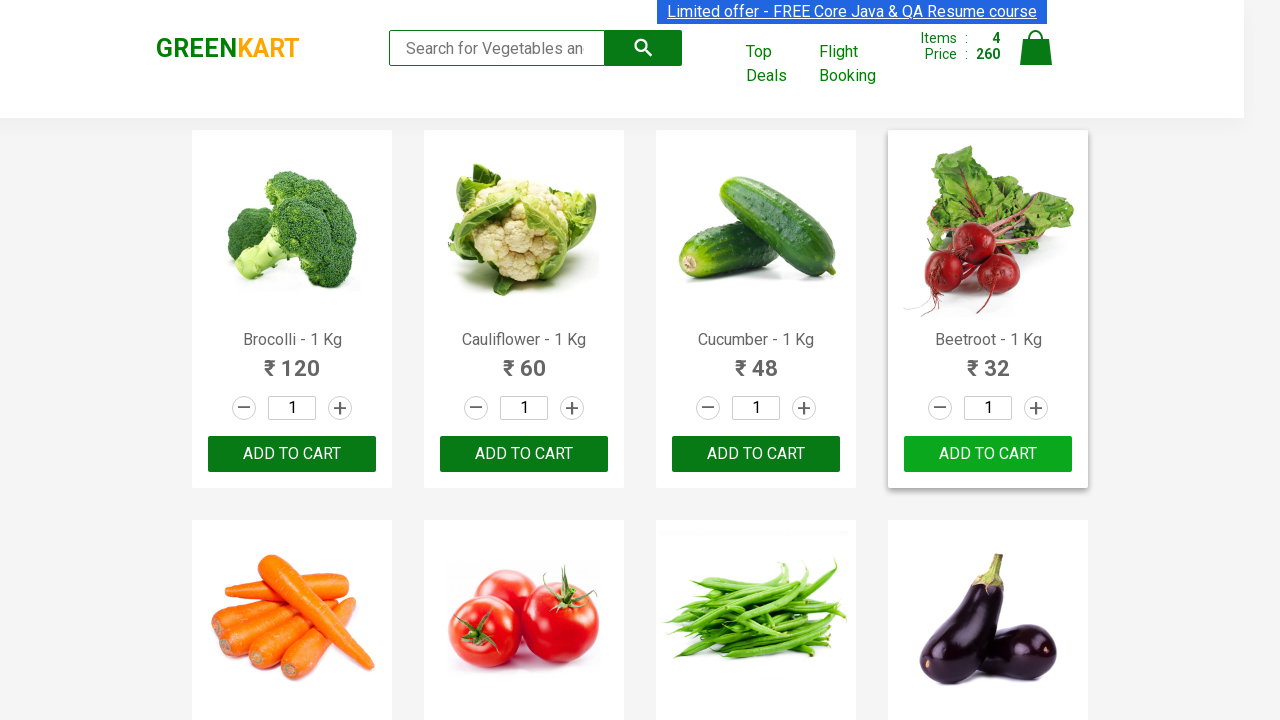

Retrieved product name: Pomegranate
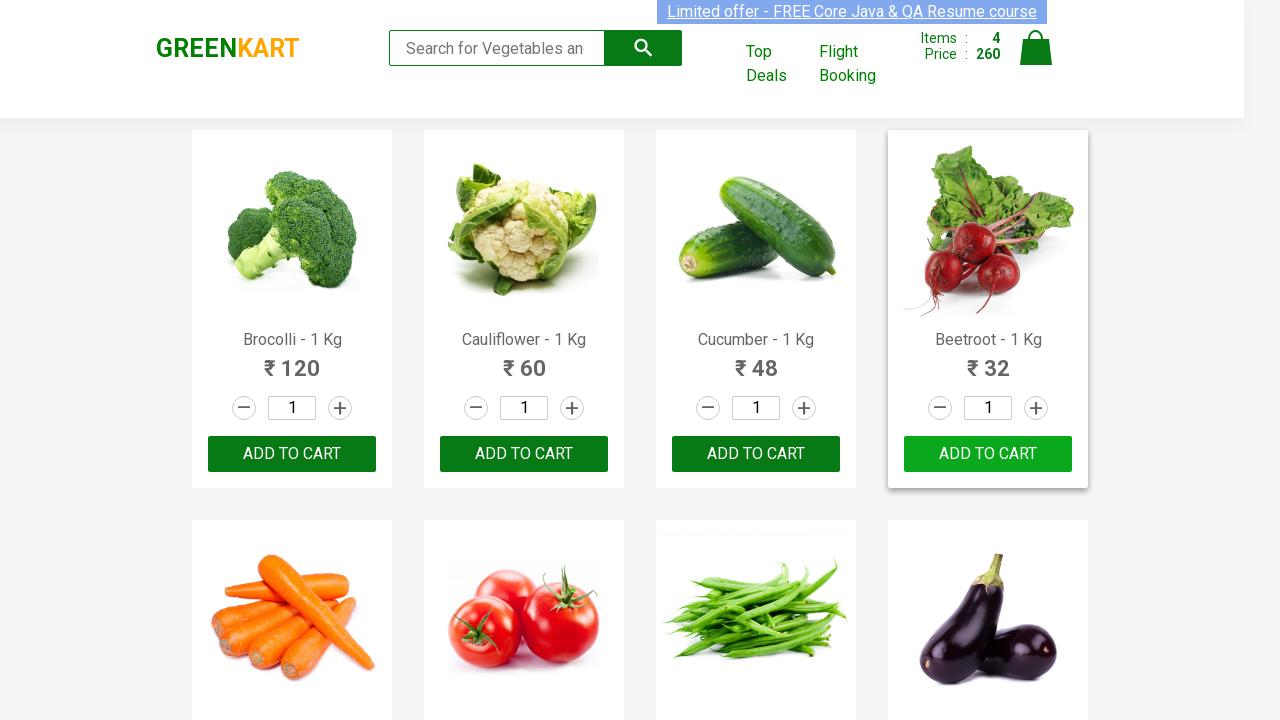

Retrieved product name: Raspberry
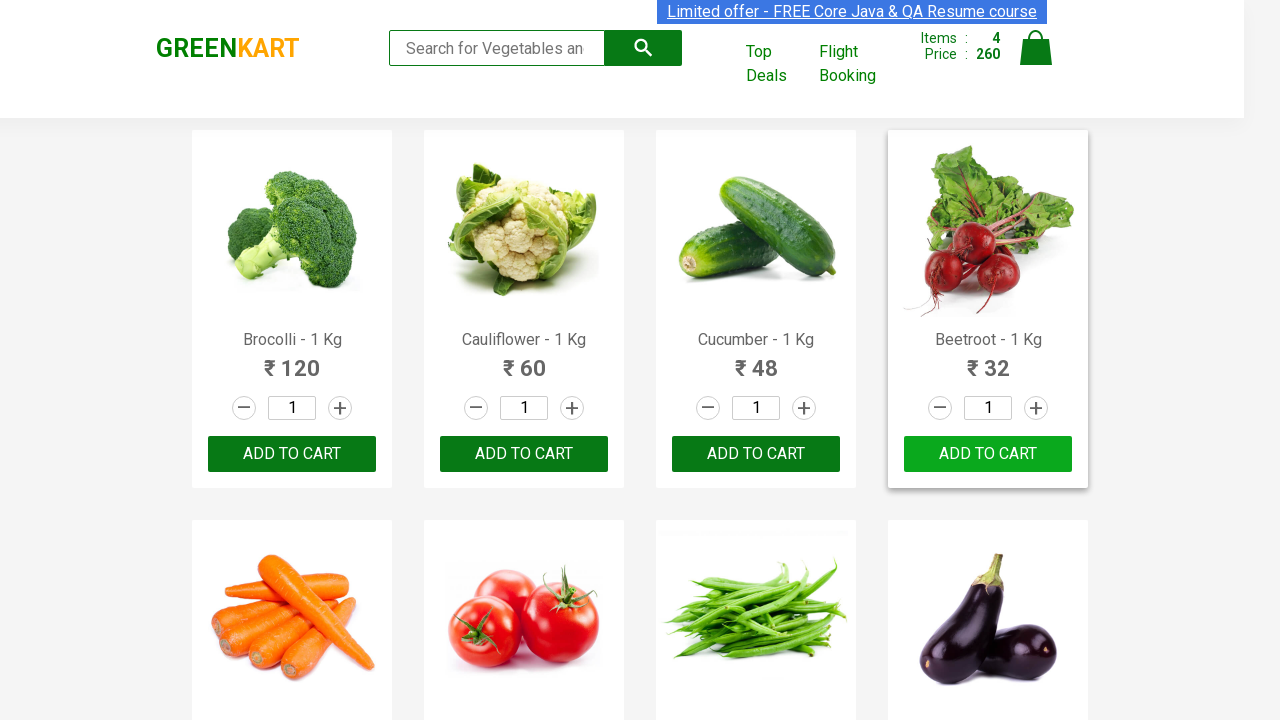

Retrieved product name: Strawberry
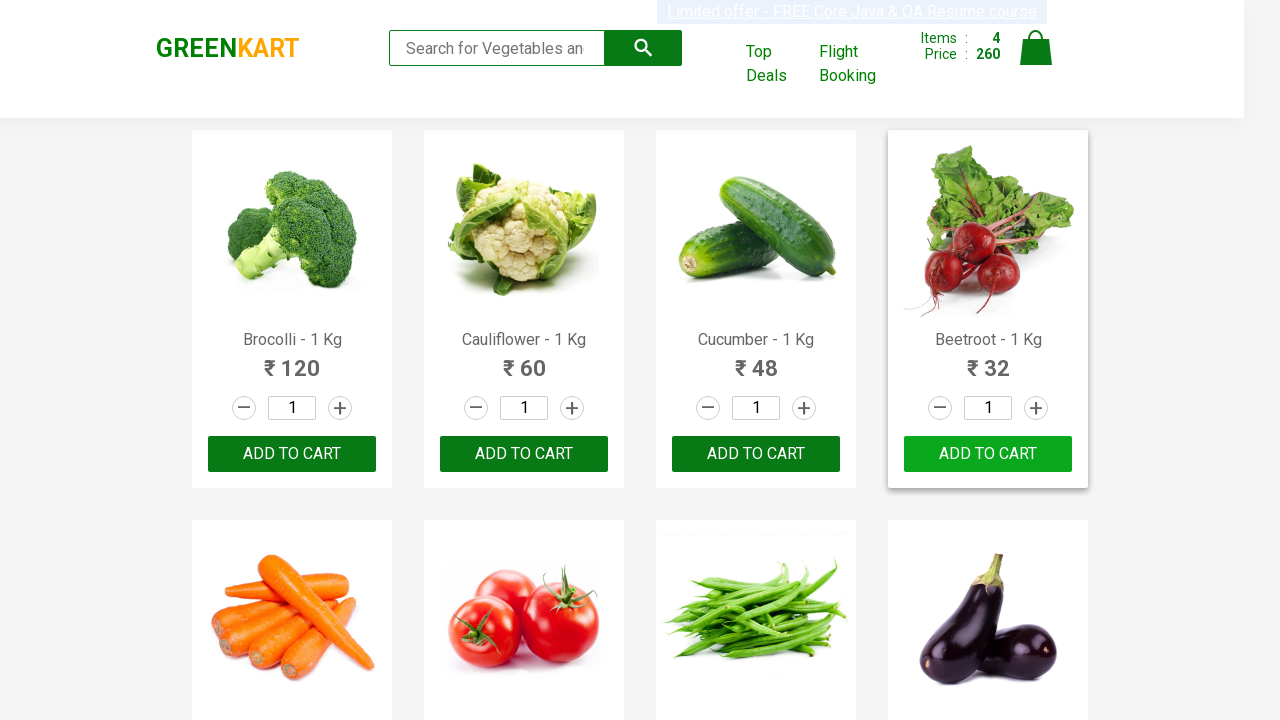

Retrieved product name: Water Melon
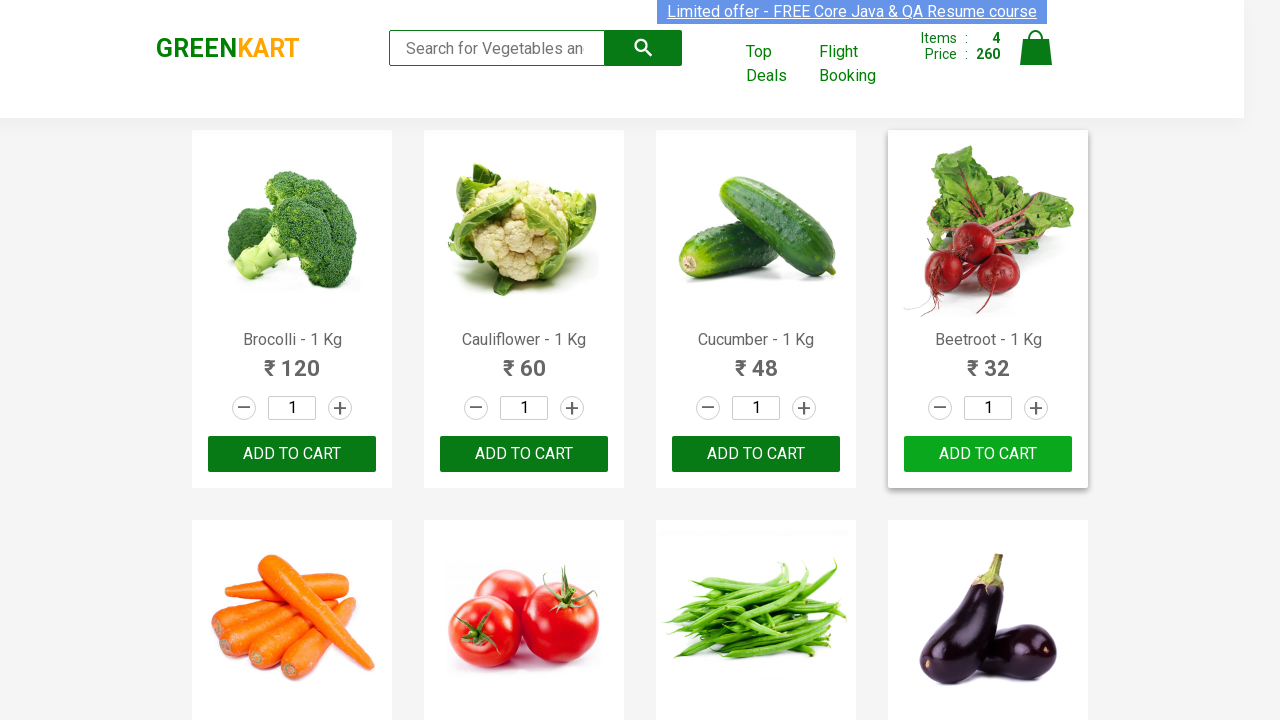

Retrieved product name: Almonds
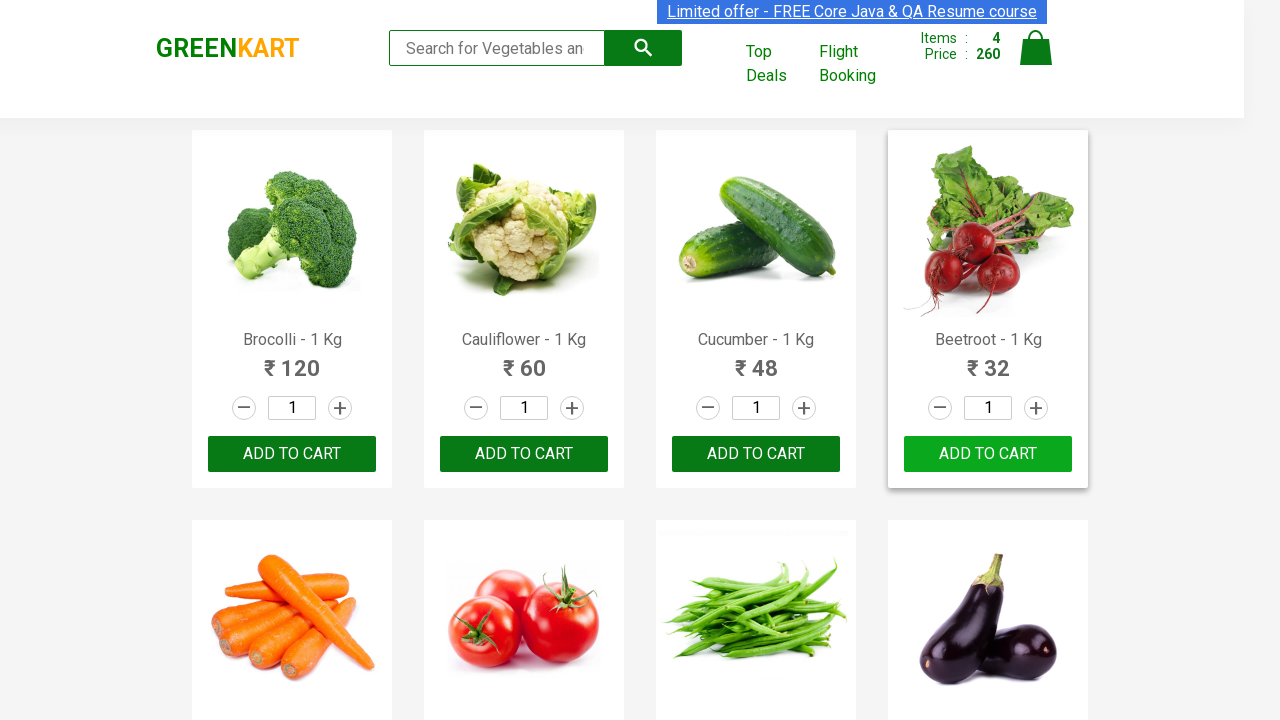

Retrieved product name: Pista
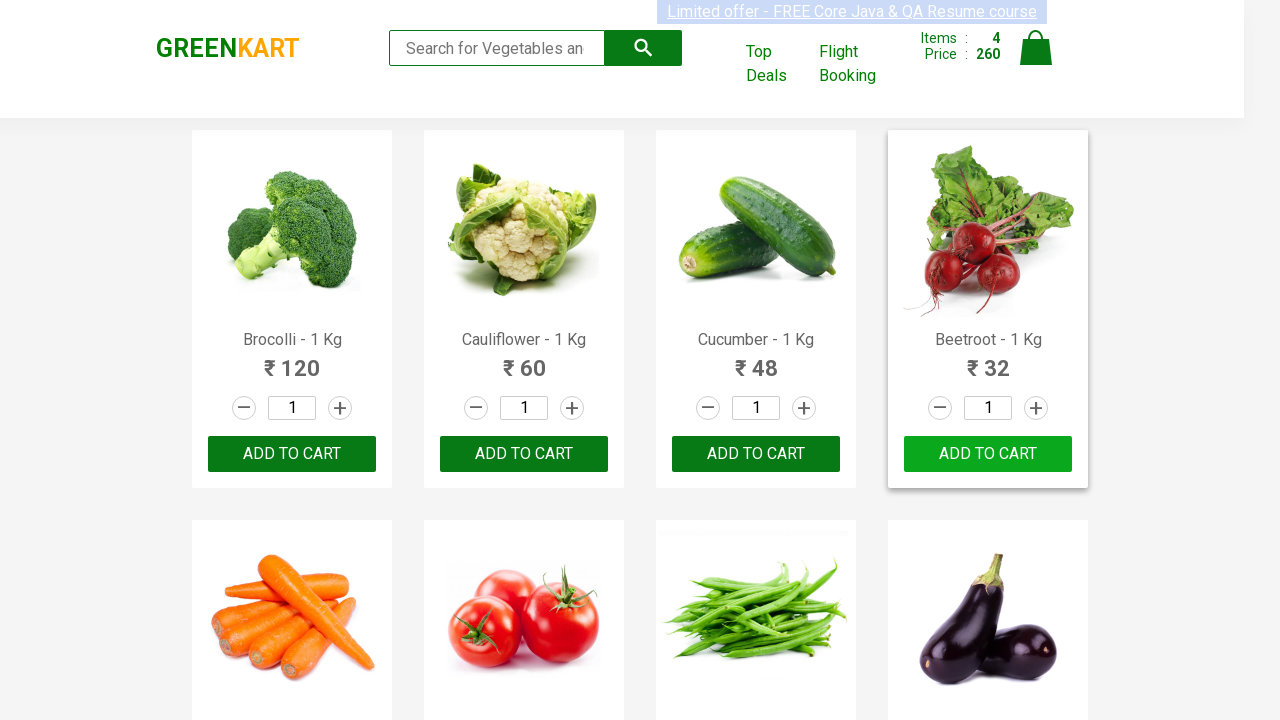

Retrieved product name: Nuts Mixture
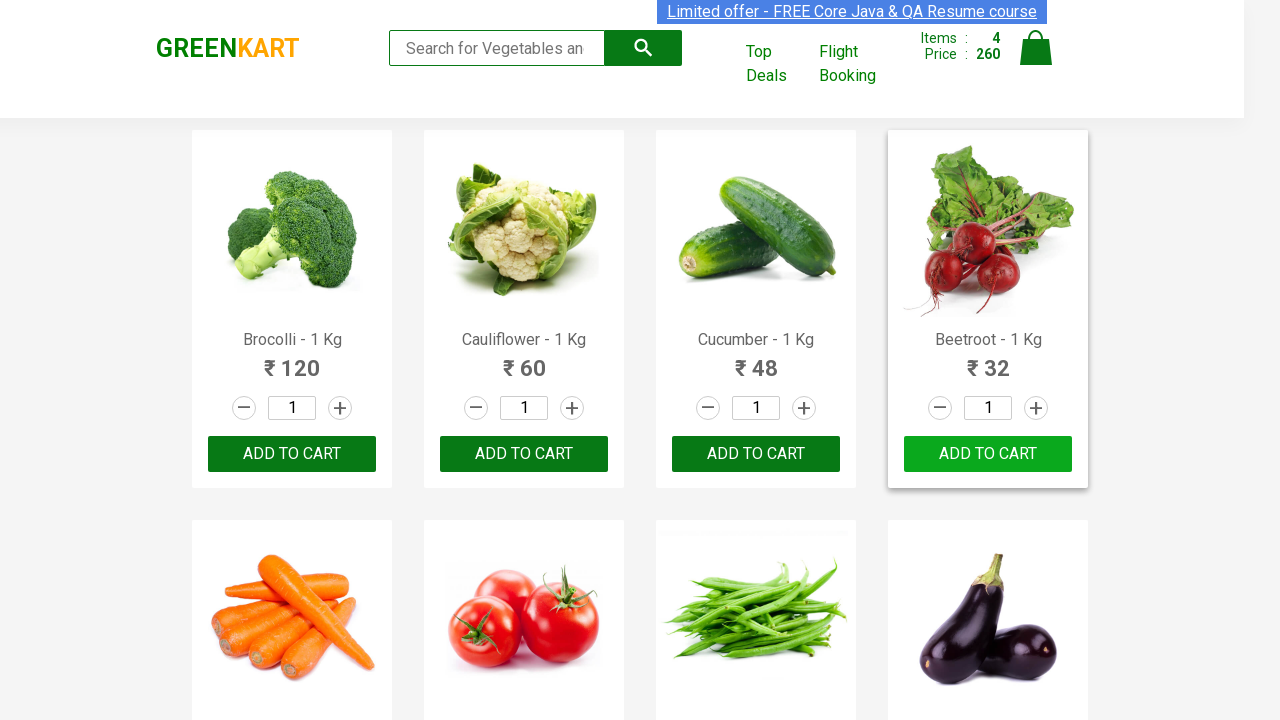

Retrieved product name: Cashews
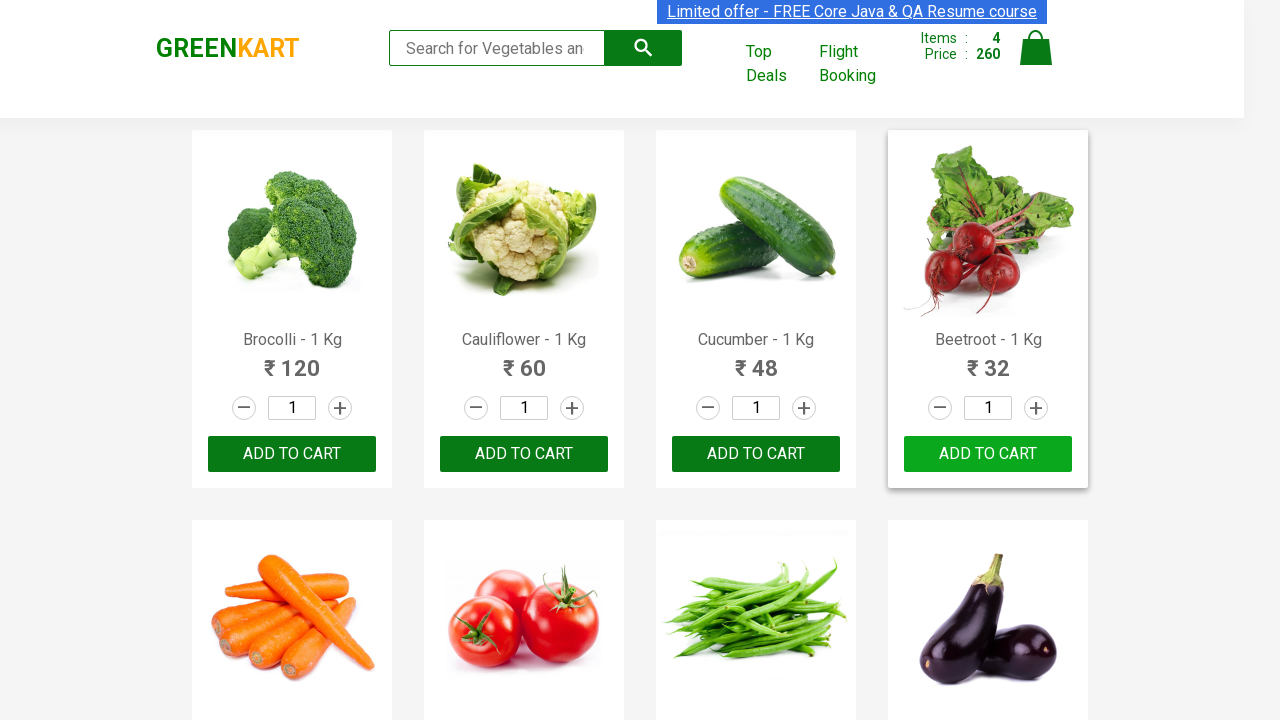

Retrieved product name: Walnuts
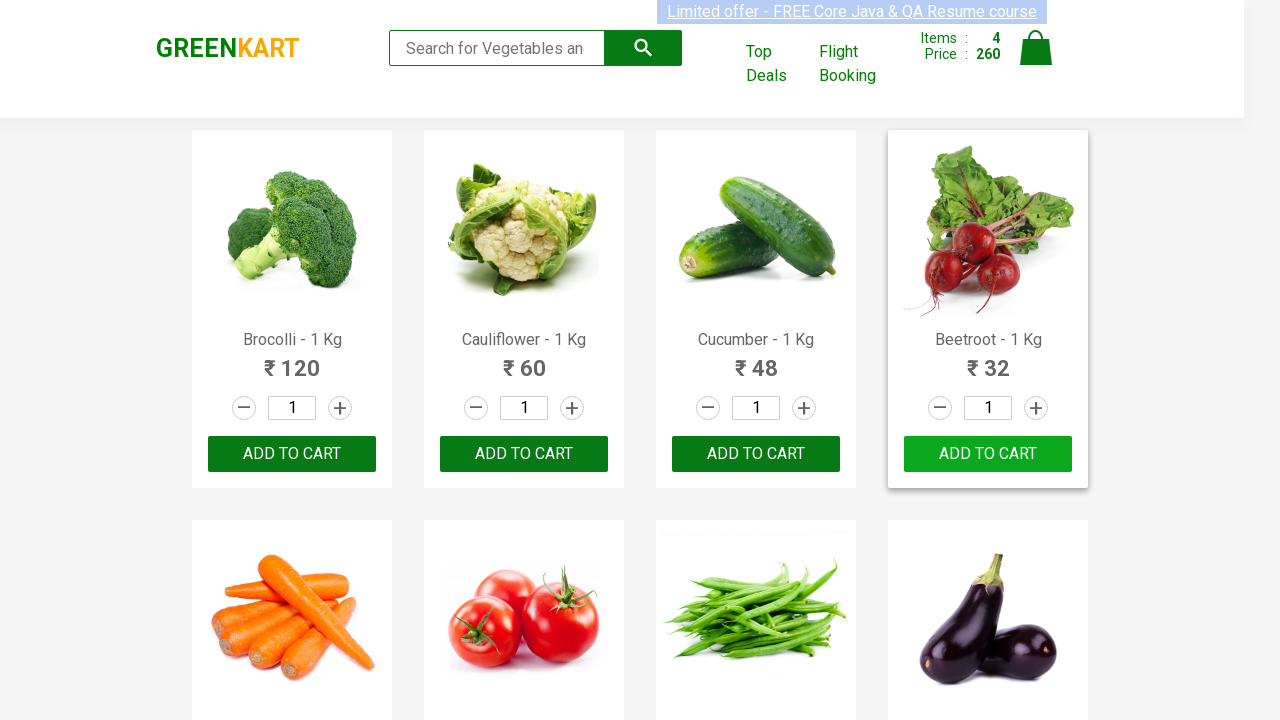

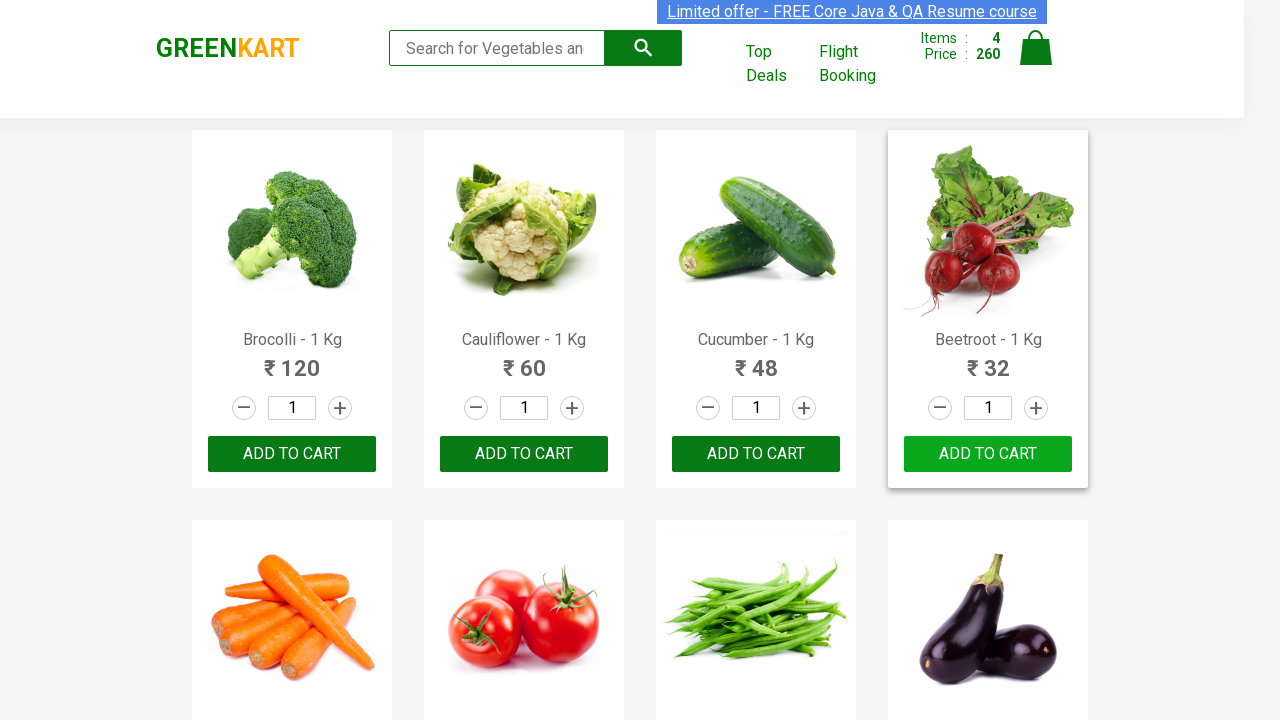